Verifies that clicking a radio button option displays confirmation text showing the selection was made.

Starting URL: https://demoqa.com/elements

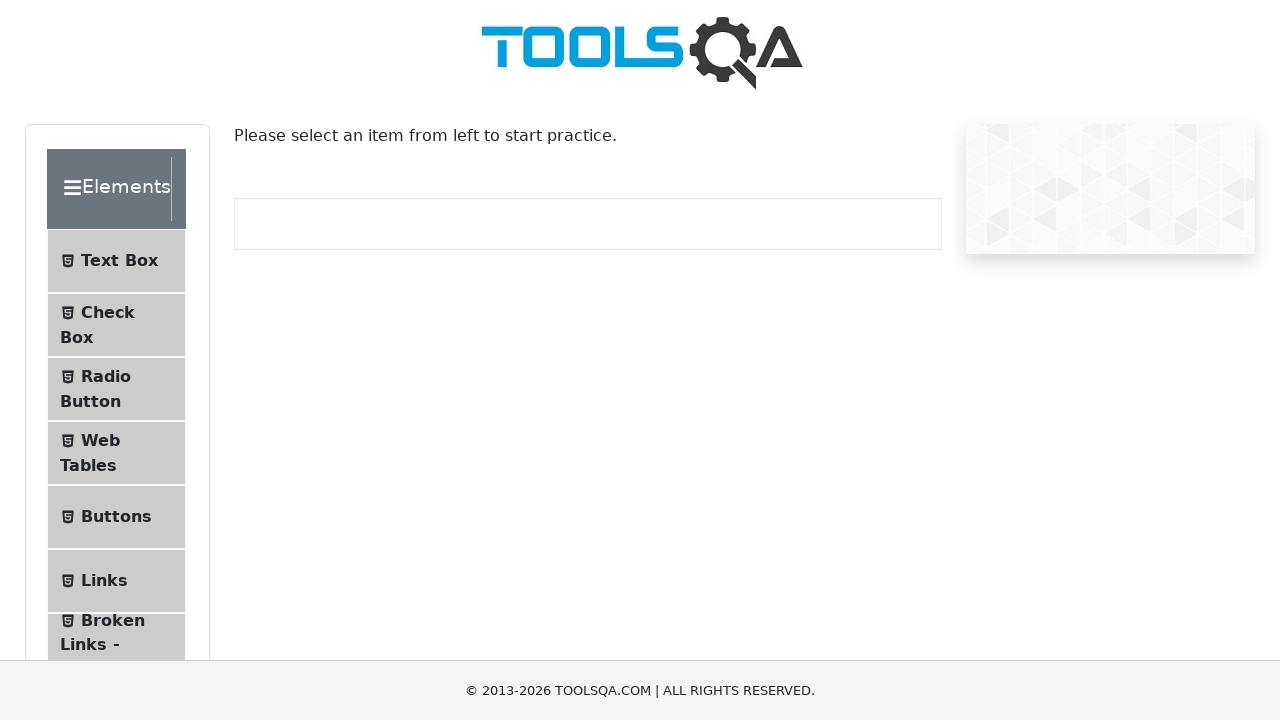

Clicked on Radio Button in the sidebar menu at (106, 376) on text=Radio Button
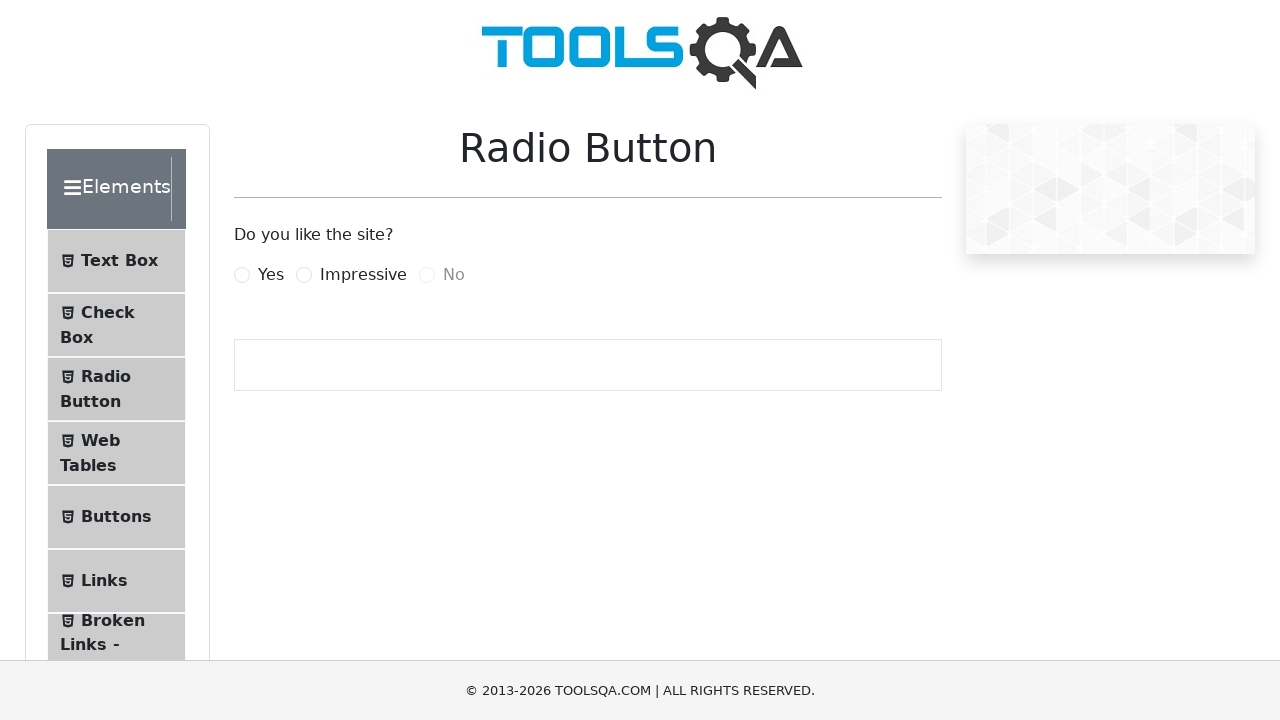

Clicked on the 'Yes' radio button option at (271, 275) on label[for='yesRadio']
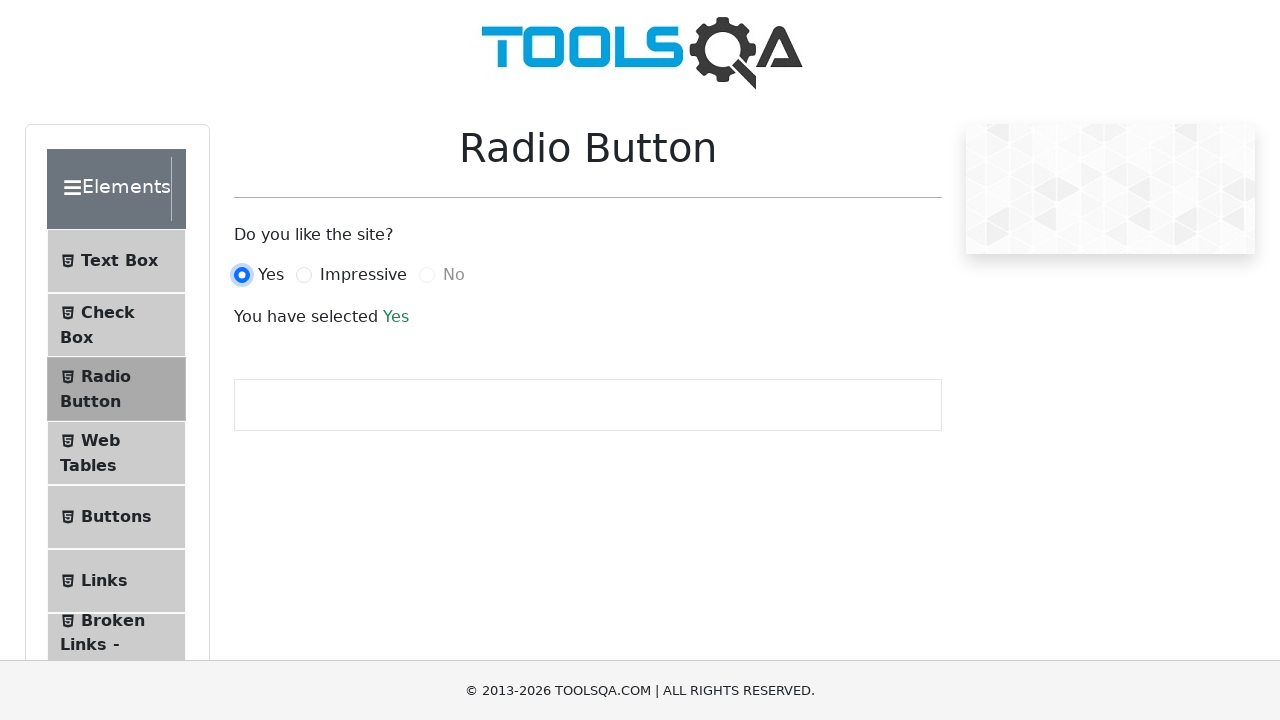

Confirmation text 'You have selected Yes' is displayed, verifying the radio button selection was successful
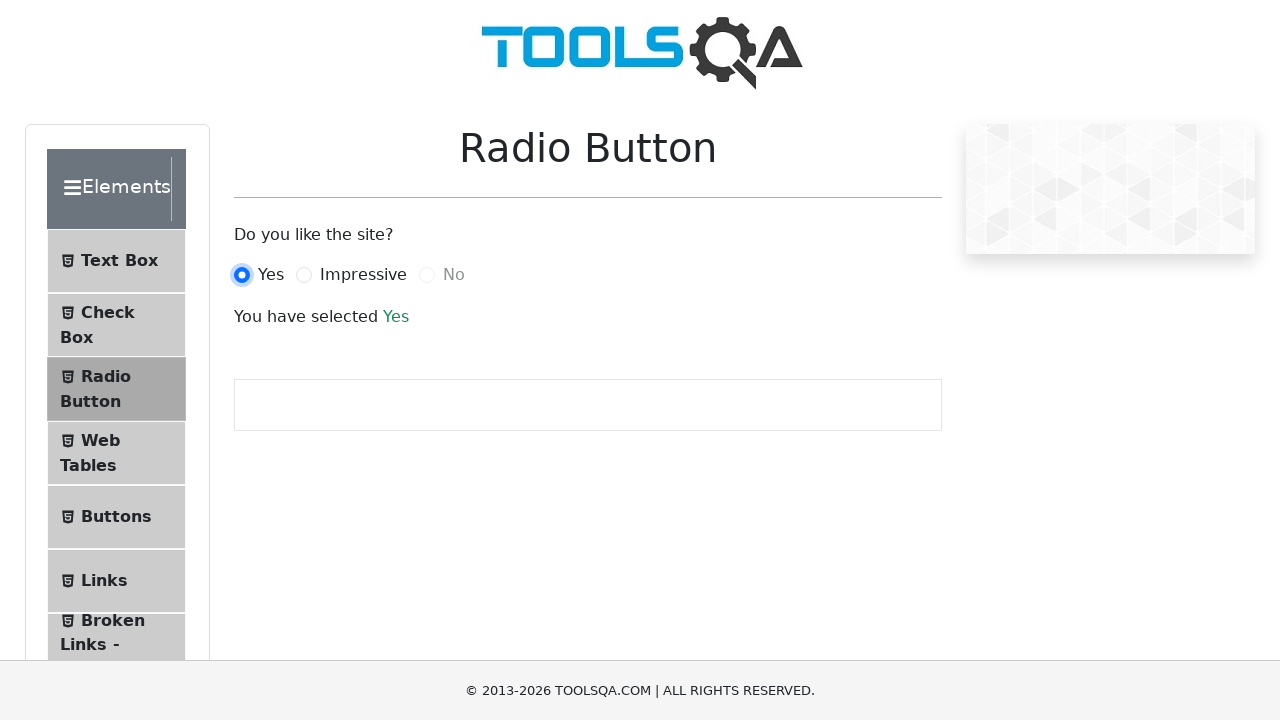

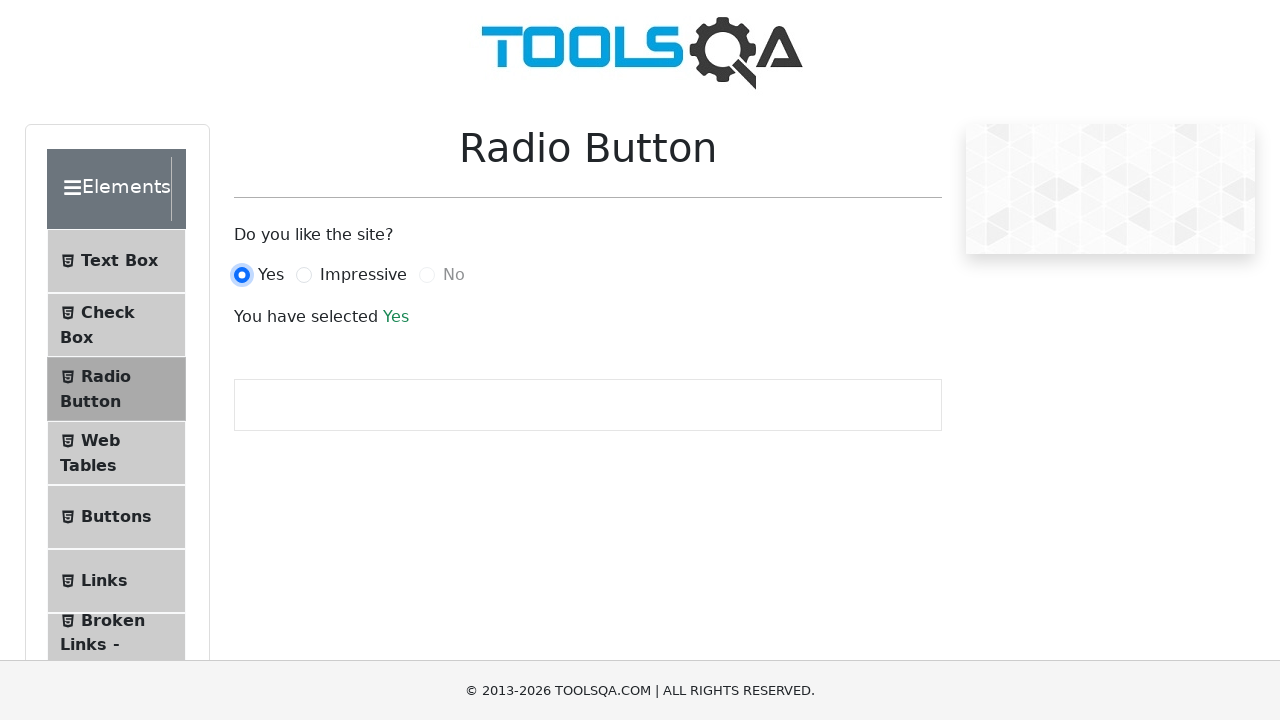